Tests a practice form submission by filling out name, email, password, checkbox, gender dropdown, and date fields, then submits and verifies success message.

Starting URL: https://rahulshettyacademy.com/angularpractice/

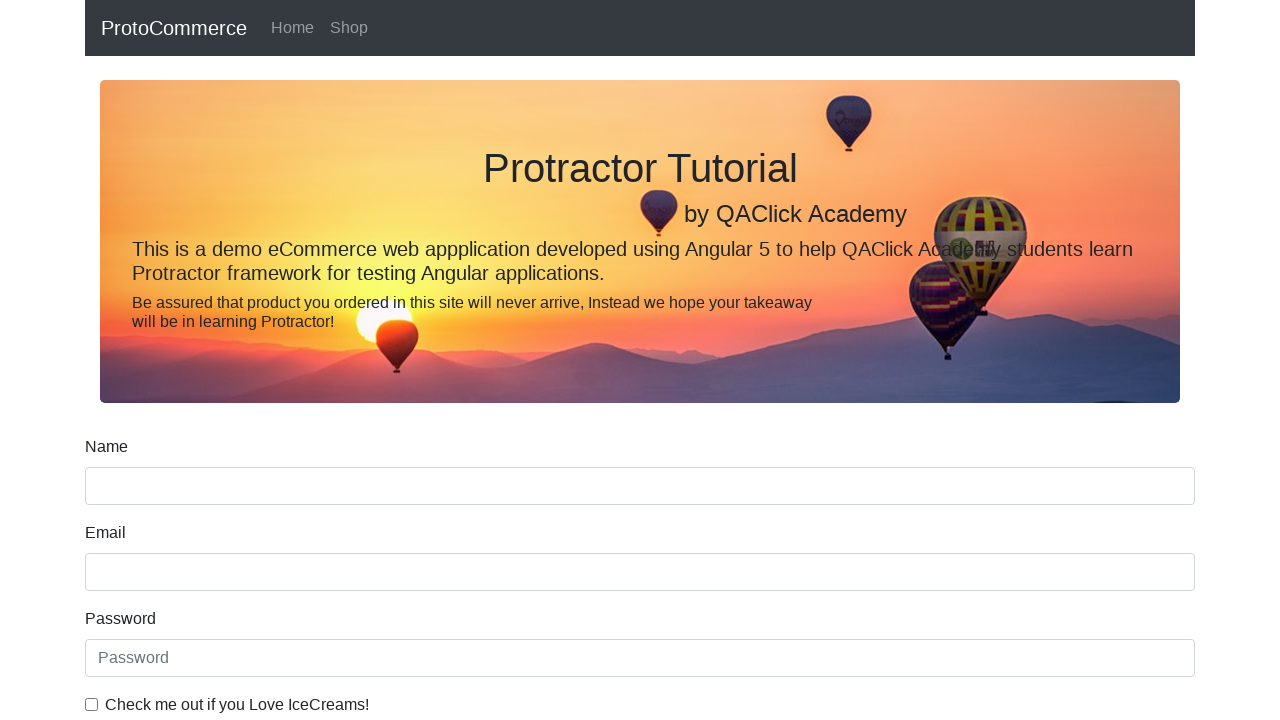

Filled name field with 'Shrikruhsna' on input[name='name']
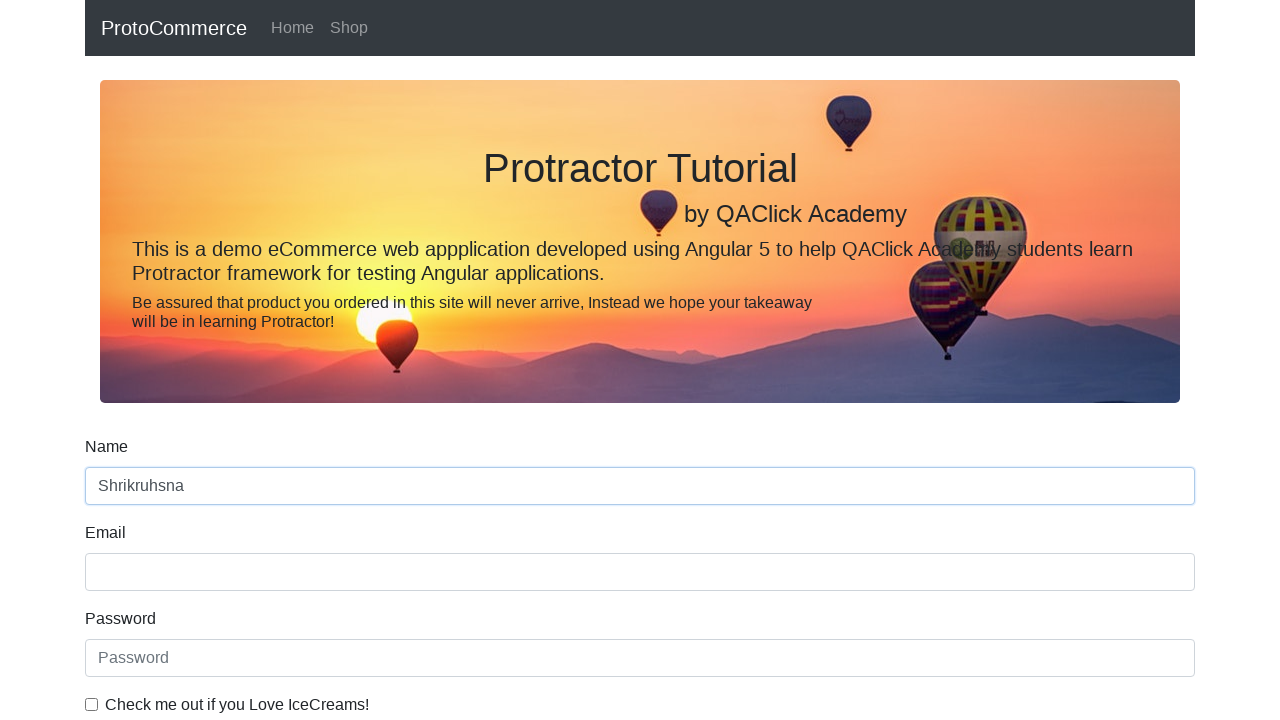

Filled email field with 'abc1232@gmail.com' on input[name='email']
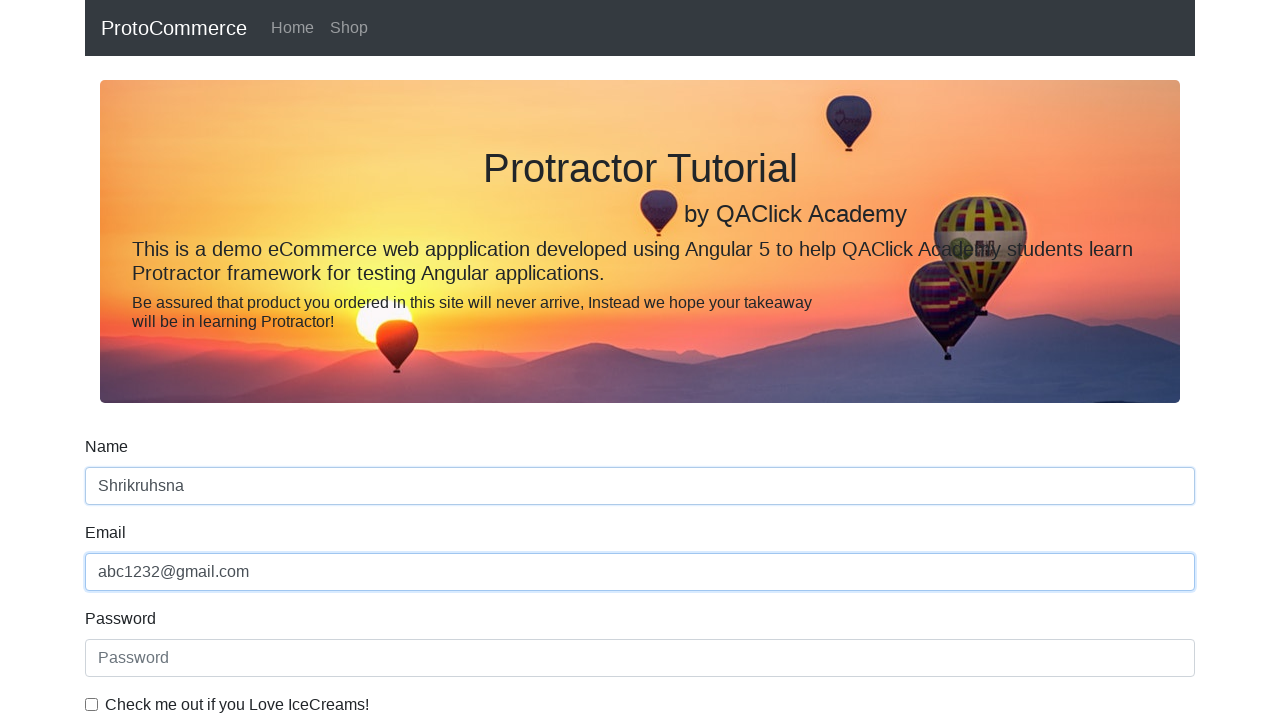

Filled password field with '1234567890' on input[type='password']
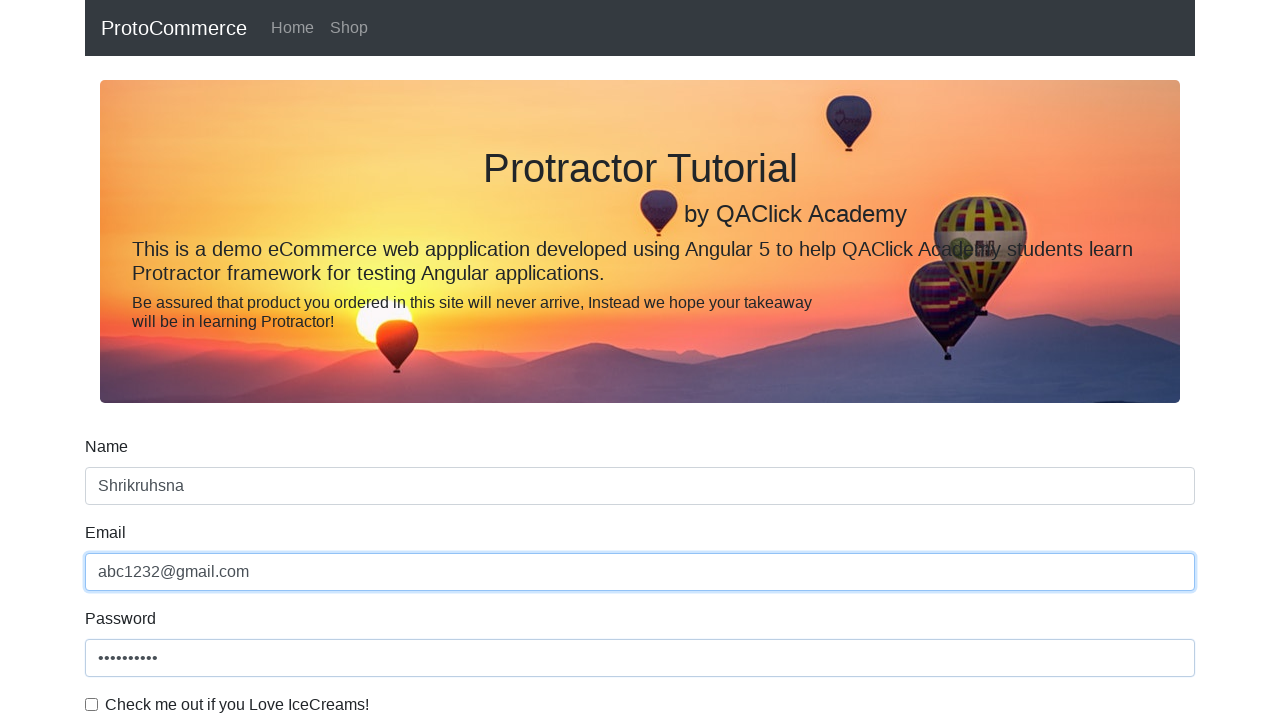

Clicked checkbox to agree to terms at (92, 704) on #exampleCheck1
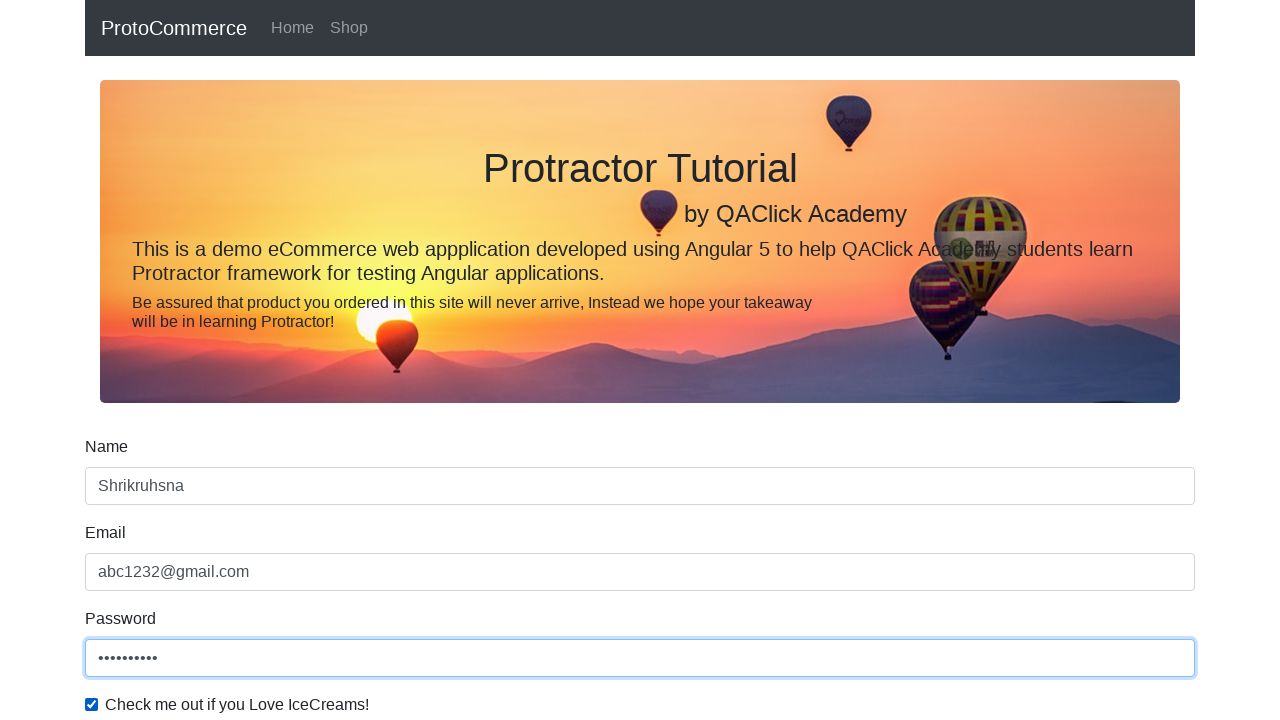

Selected 'Male' from gender dropdown on #exampleFormControlSelect1
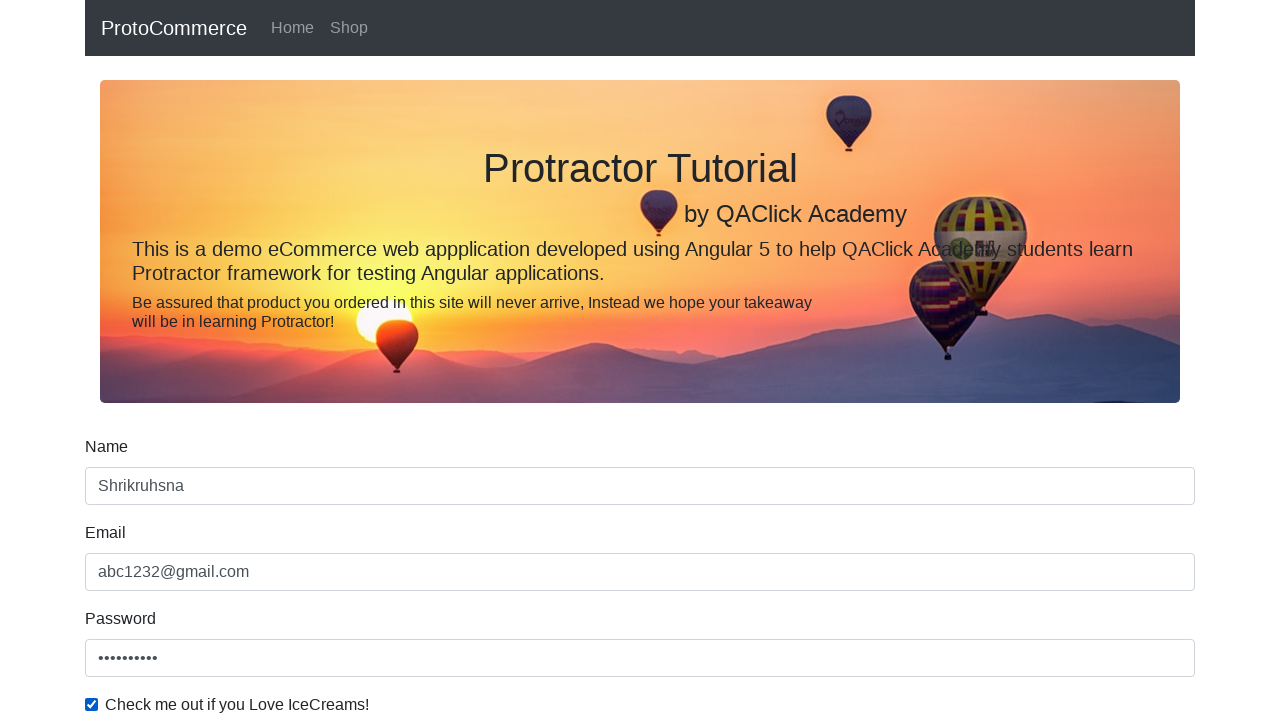

Filled date field with '1990-10-10' on input[type='date']
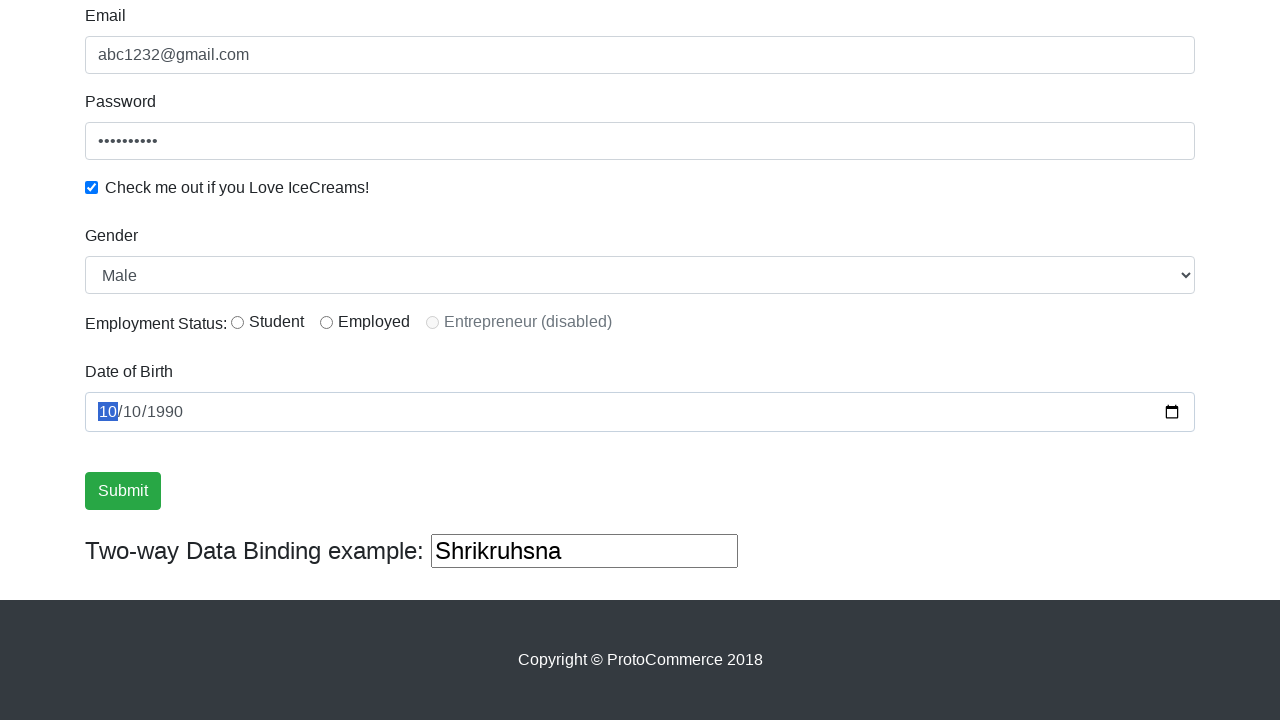

Clicked form submit button at (123, 491) on input[type='submit']
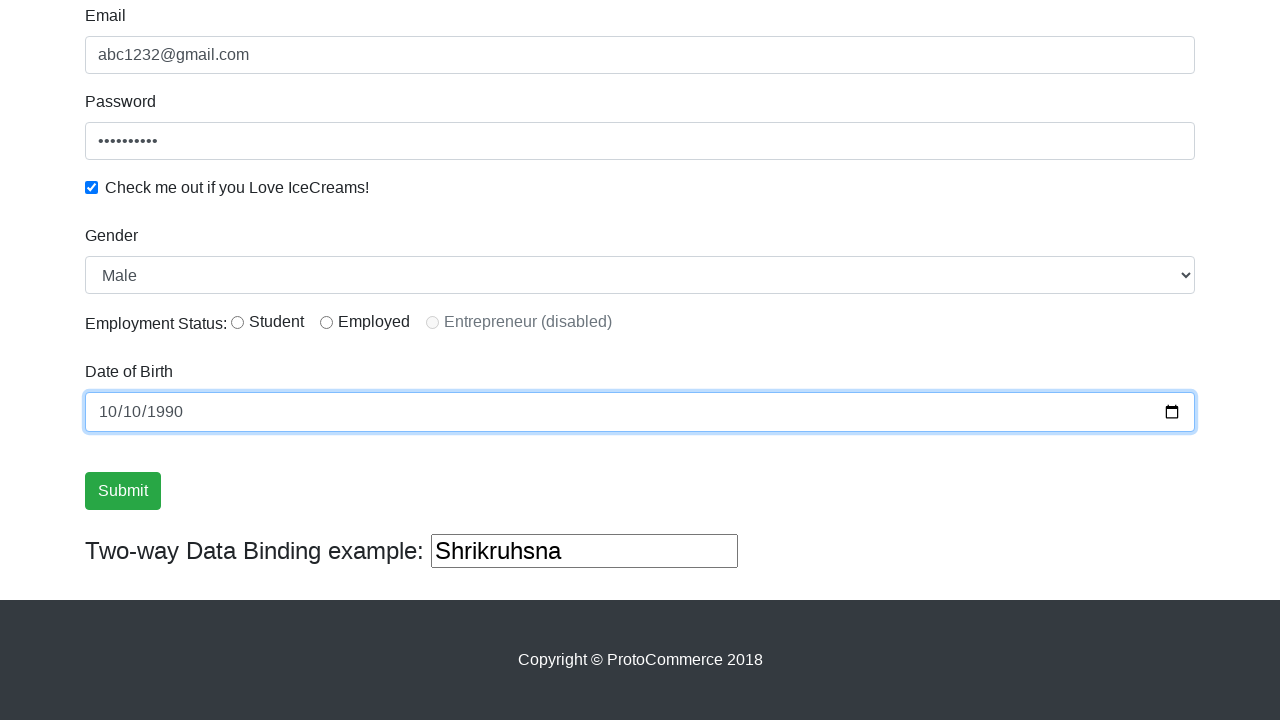

Success message alert appeared on page
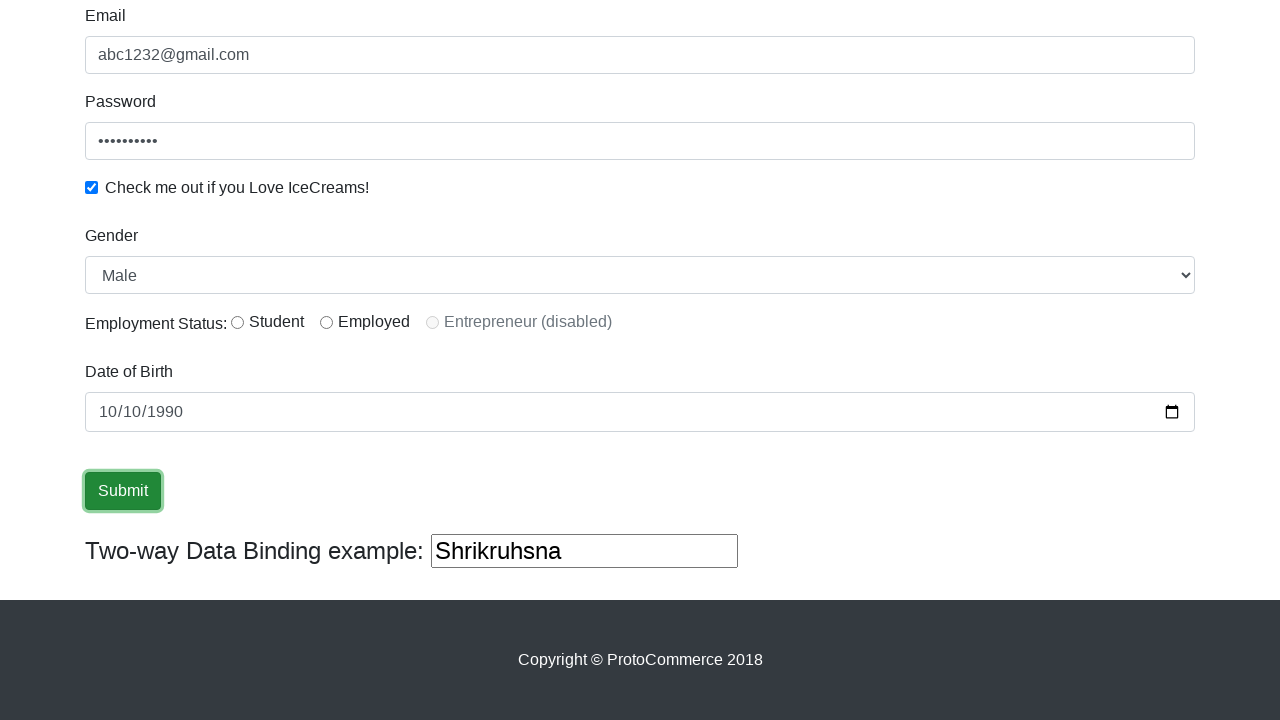

Retrieved success message text content
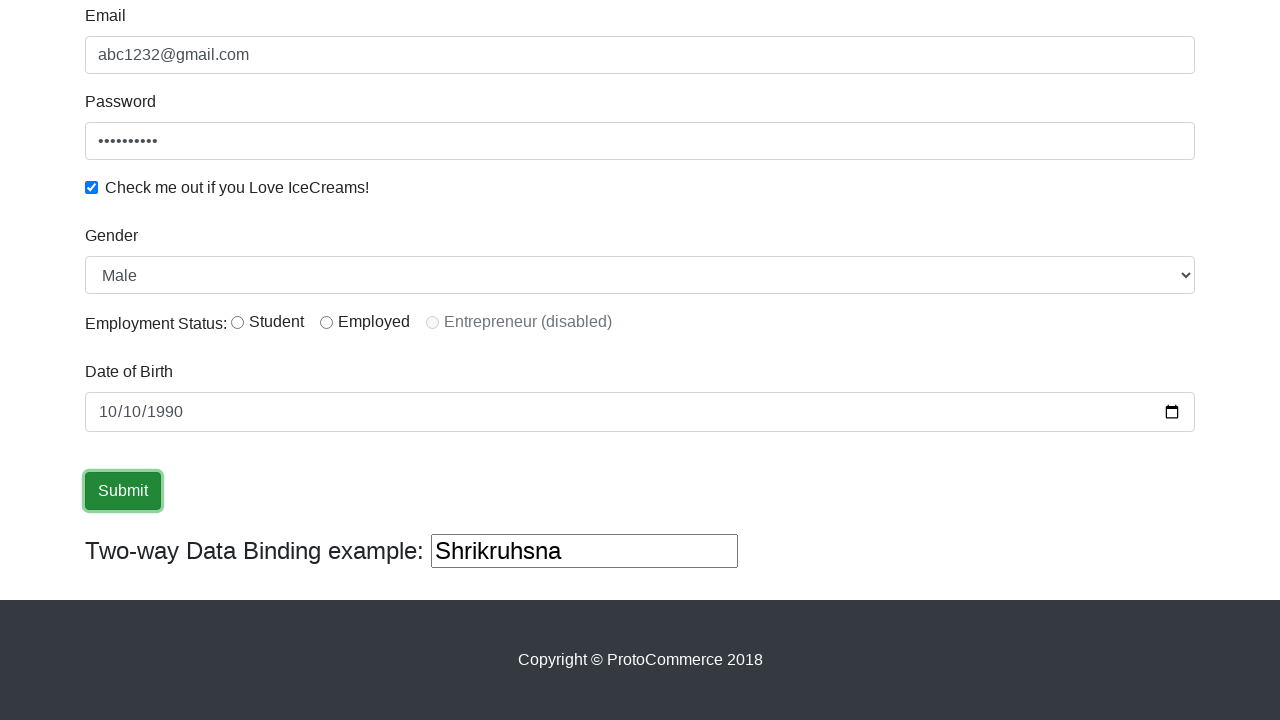

Verified success message contains 'Success' or 'submitted successfully'
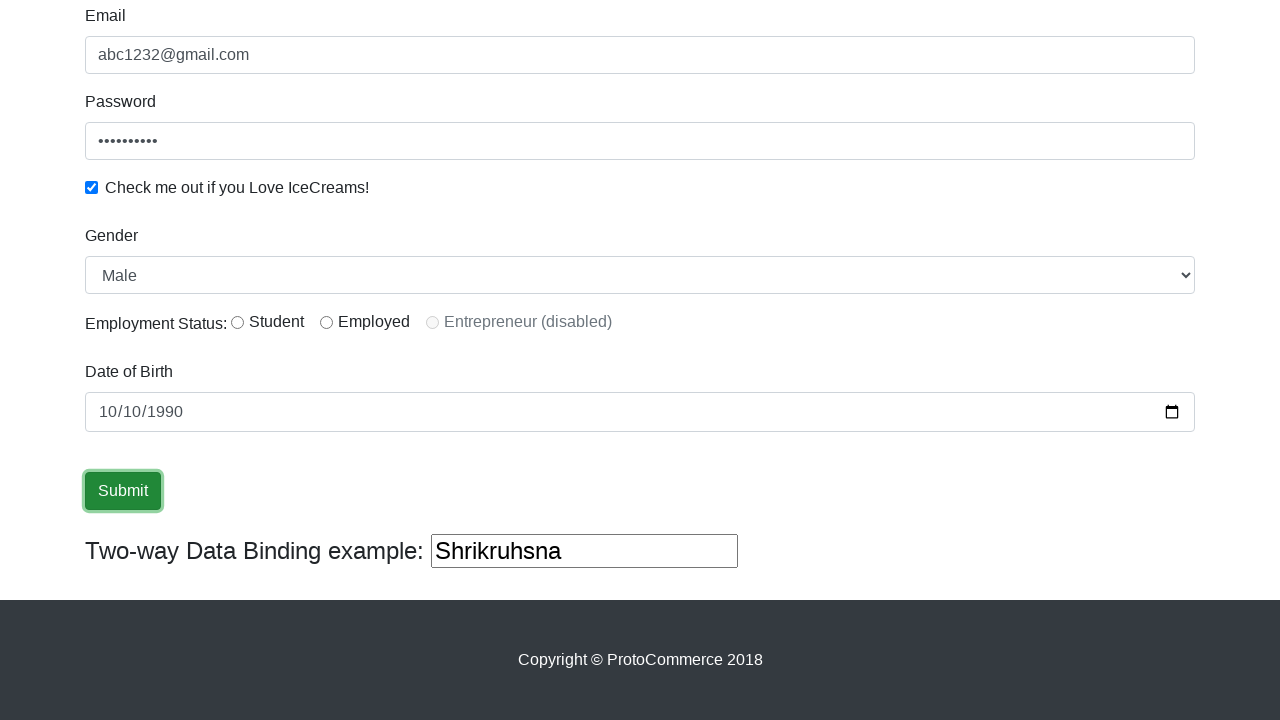

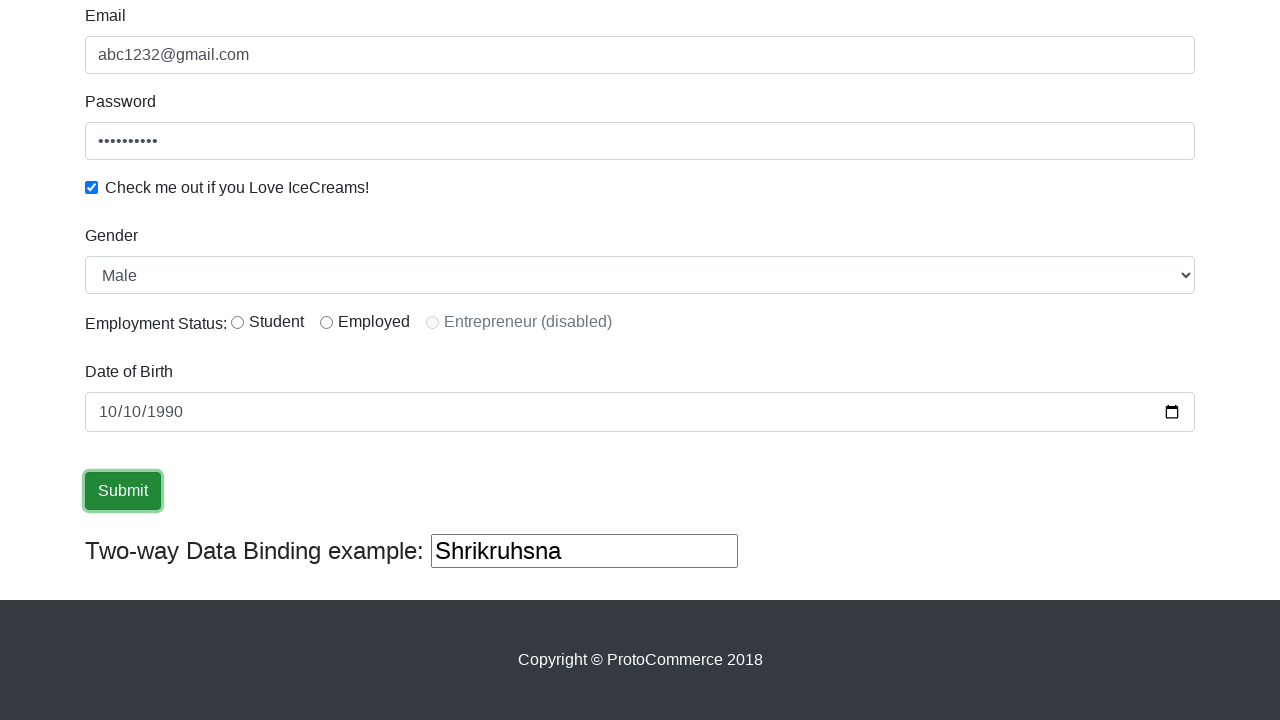